Tests the product search functionality by entering "Rice" in the search field and verifying that filtered results contain the search term

Starting URL: https://rahulshettyacademy.com/seleniumPractise/#/offers

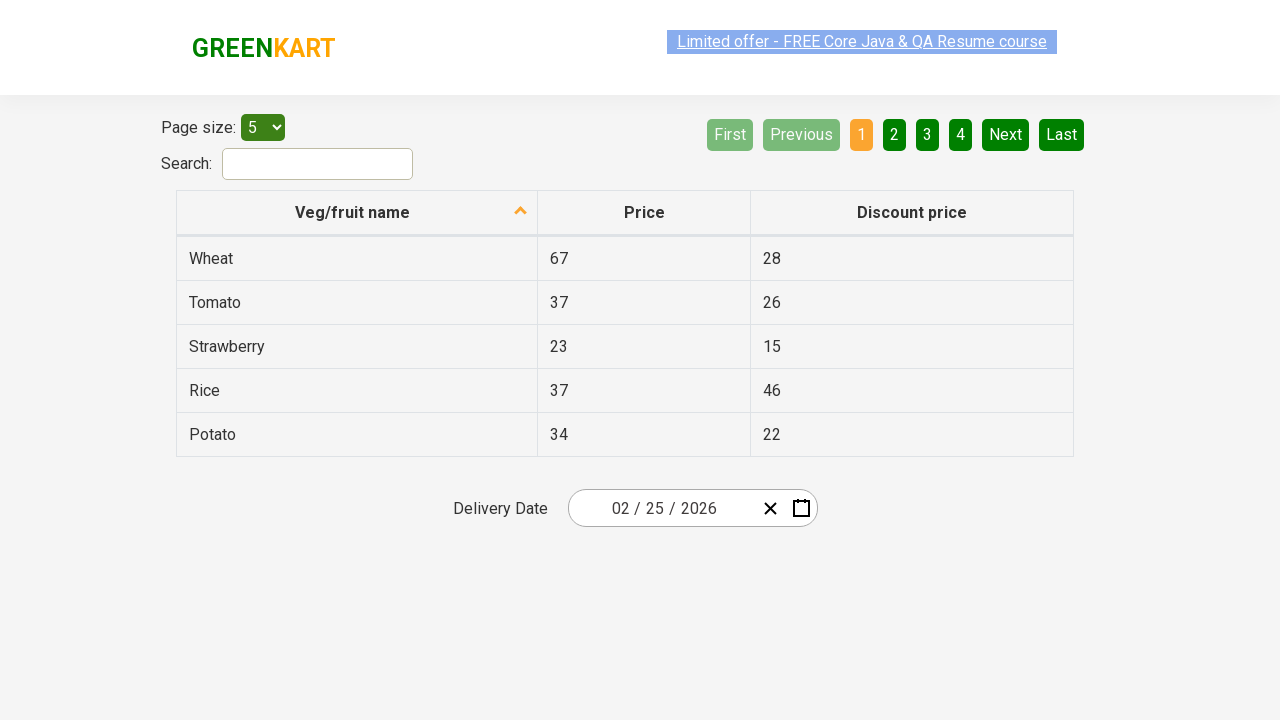

Entered 'Rice' in the search field on #search-field
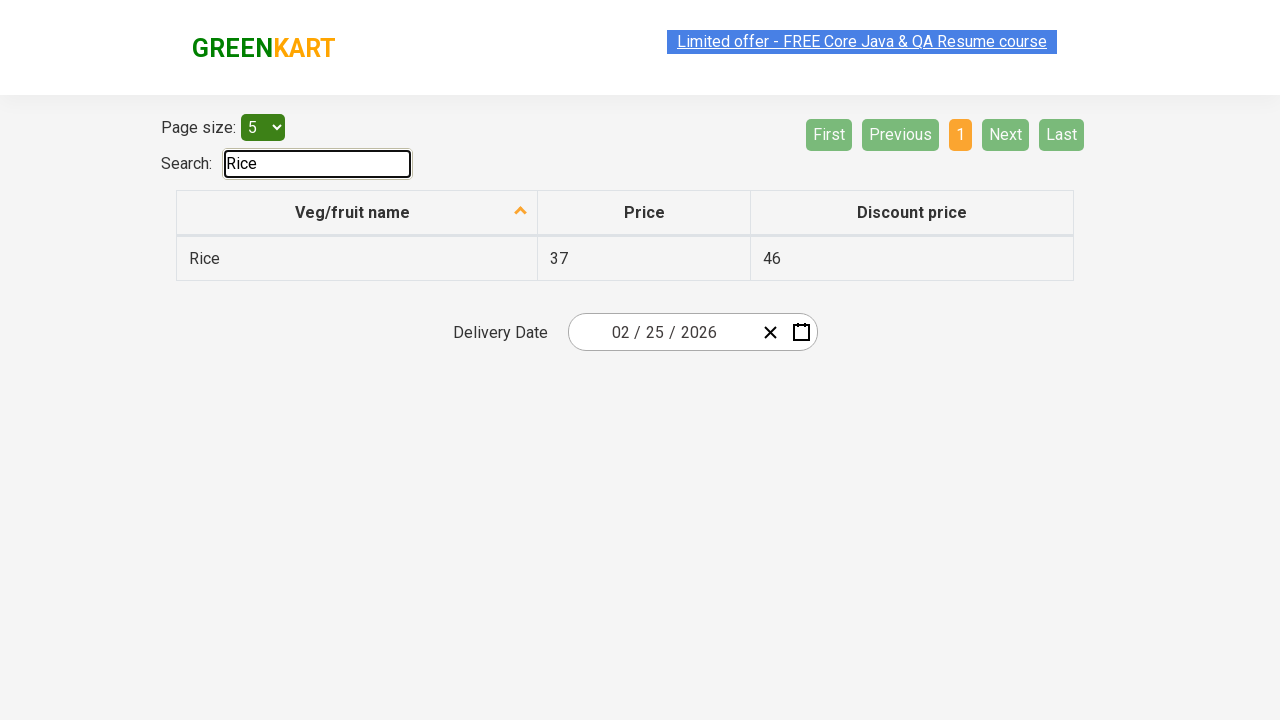

Waited 1000ms for filter to apply
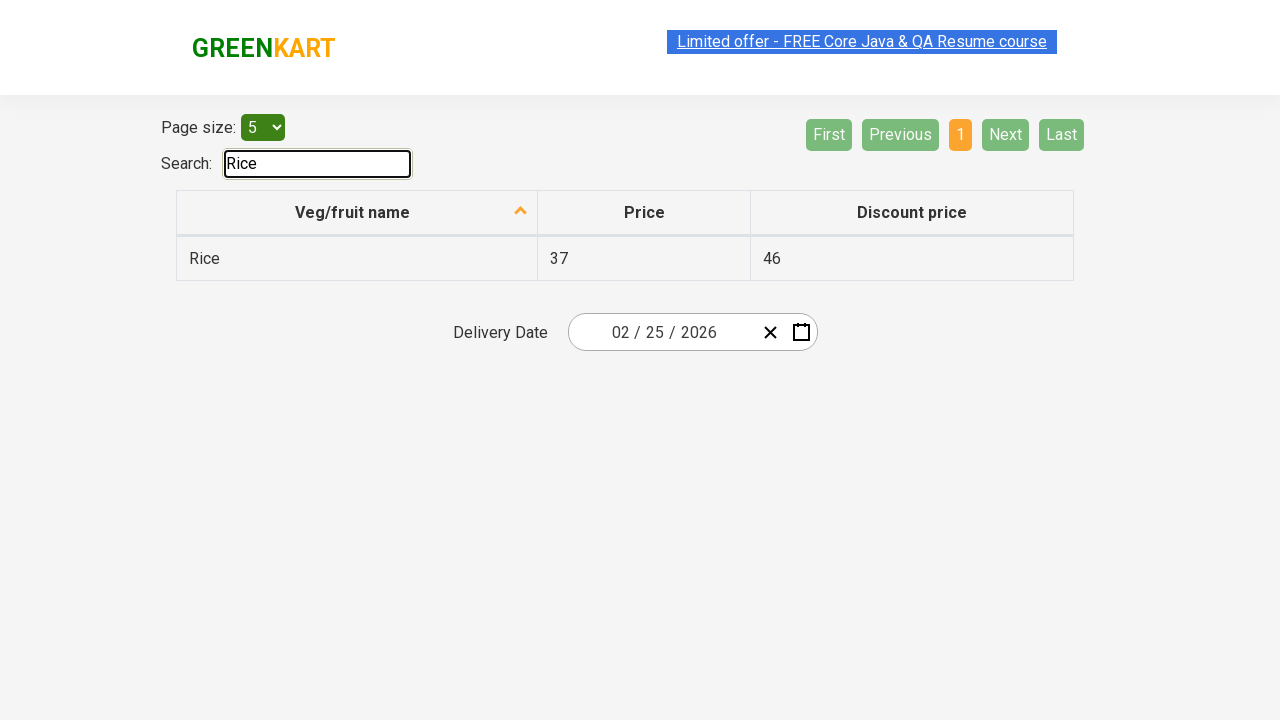

Retrieved all filtered product names from results
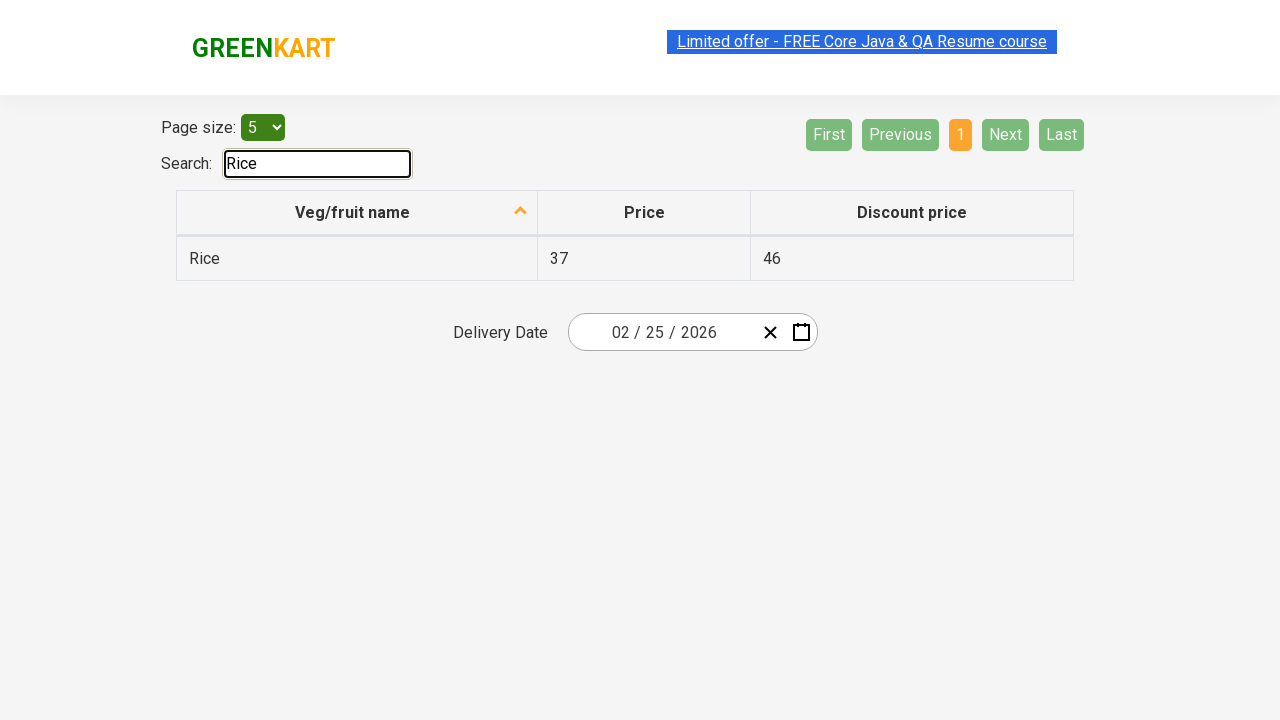

Verified product 'Rice' contains 'Rice'
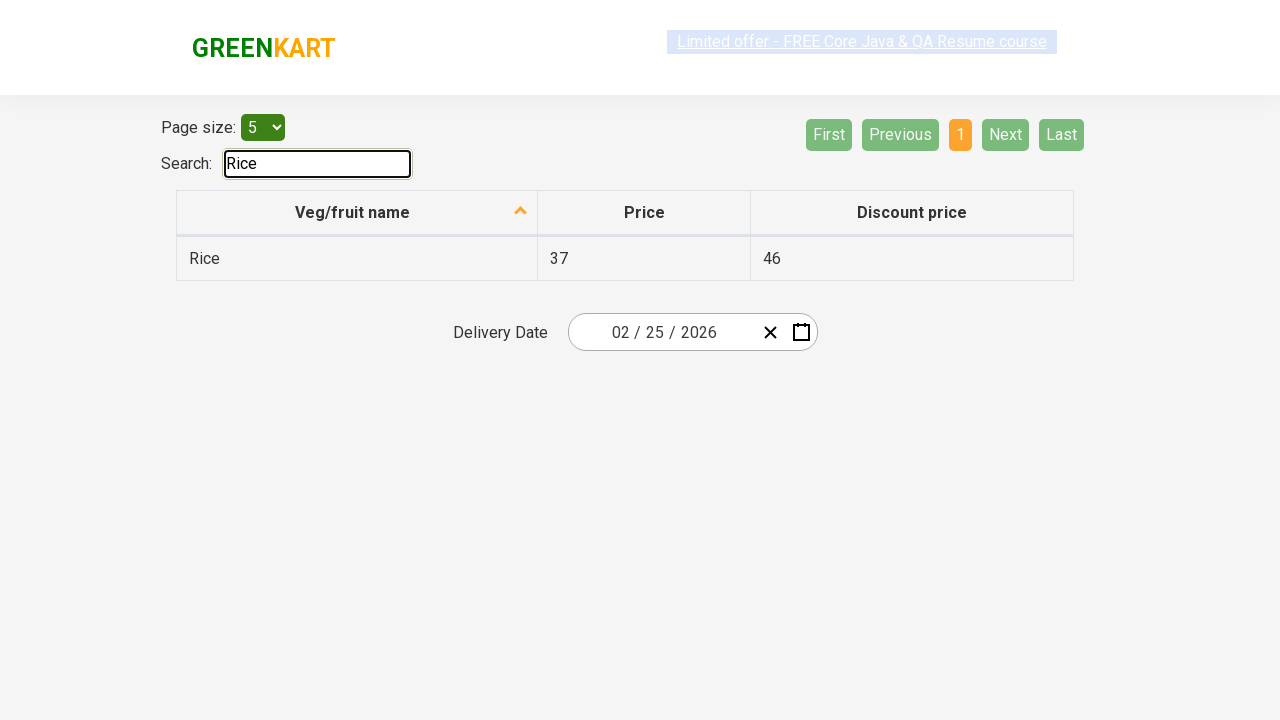

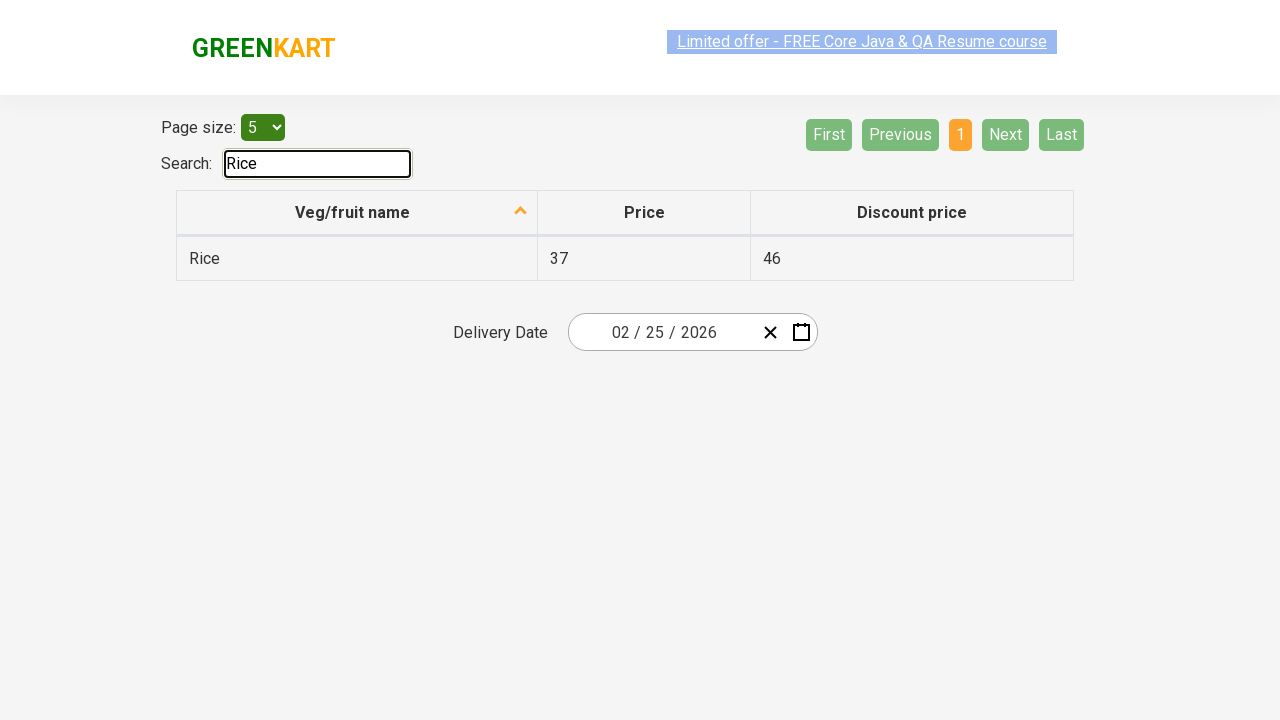